Opens the WCHT (Wandle Community Housing Trust) website homepage, maximizes the browser window, and retrieves the page title.

Starting URL: https://www.wcht.org.uk/

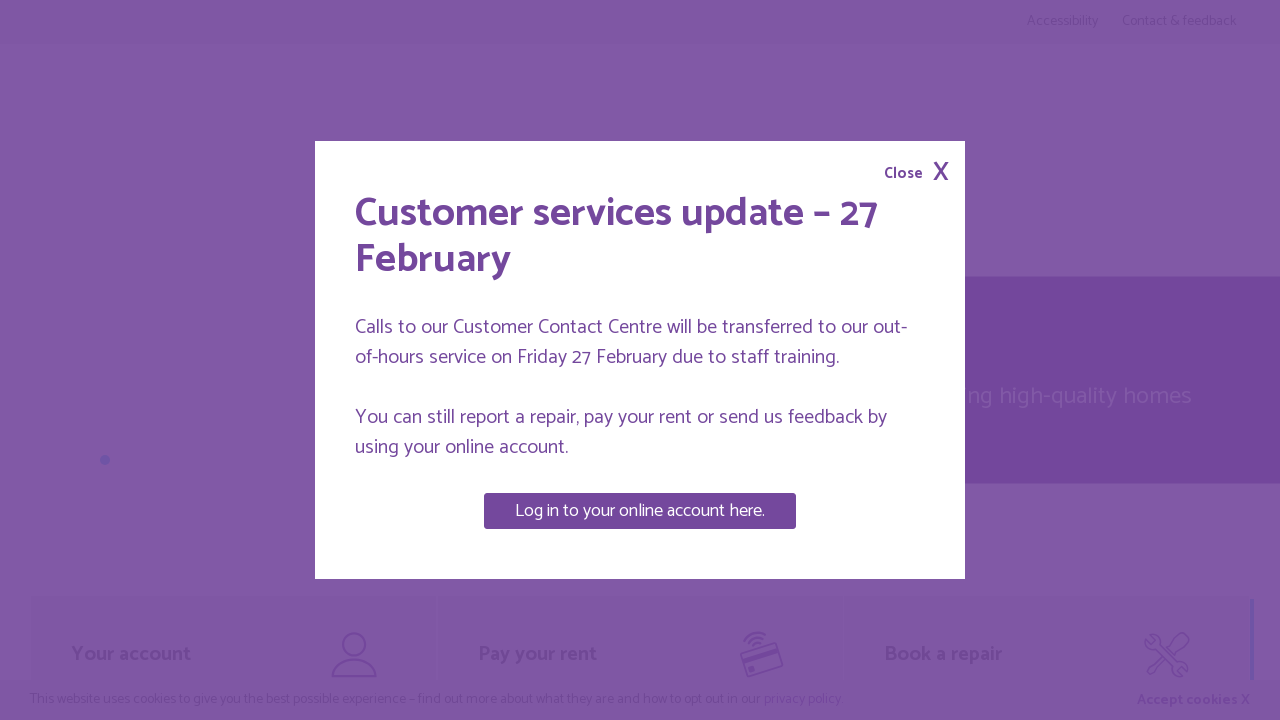

Set viewport size to 1920x1080
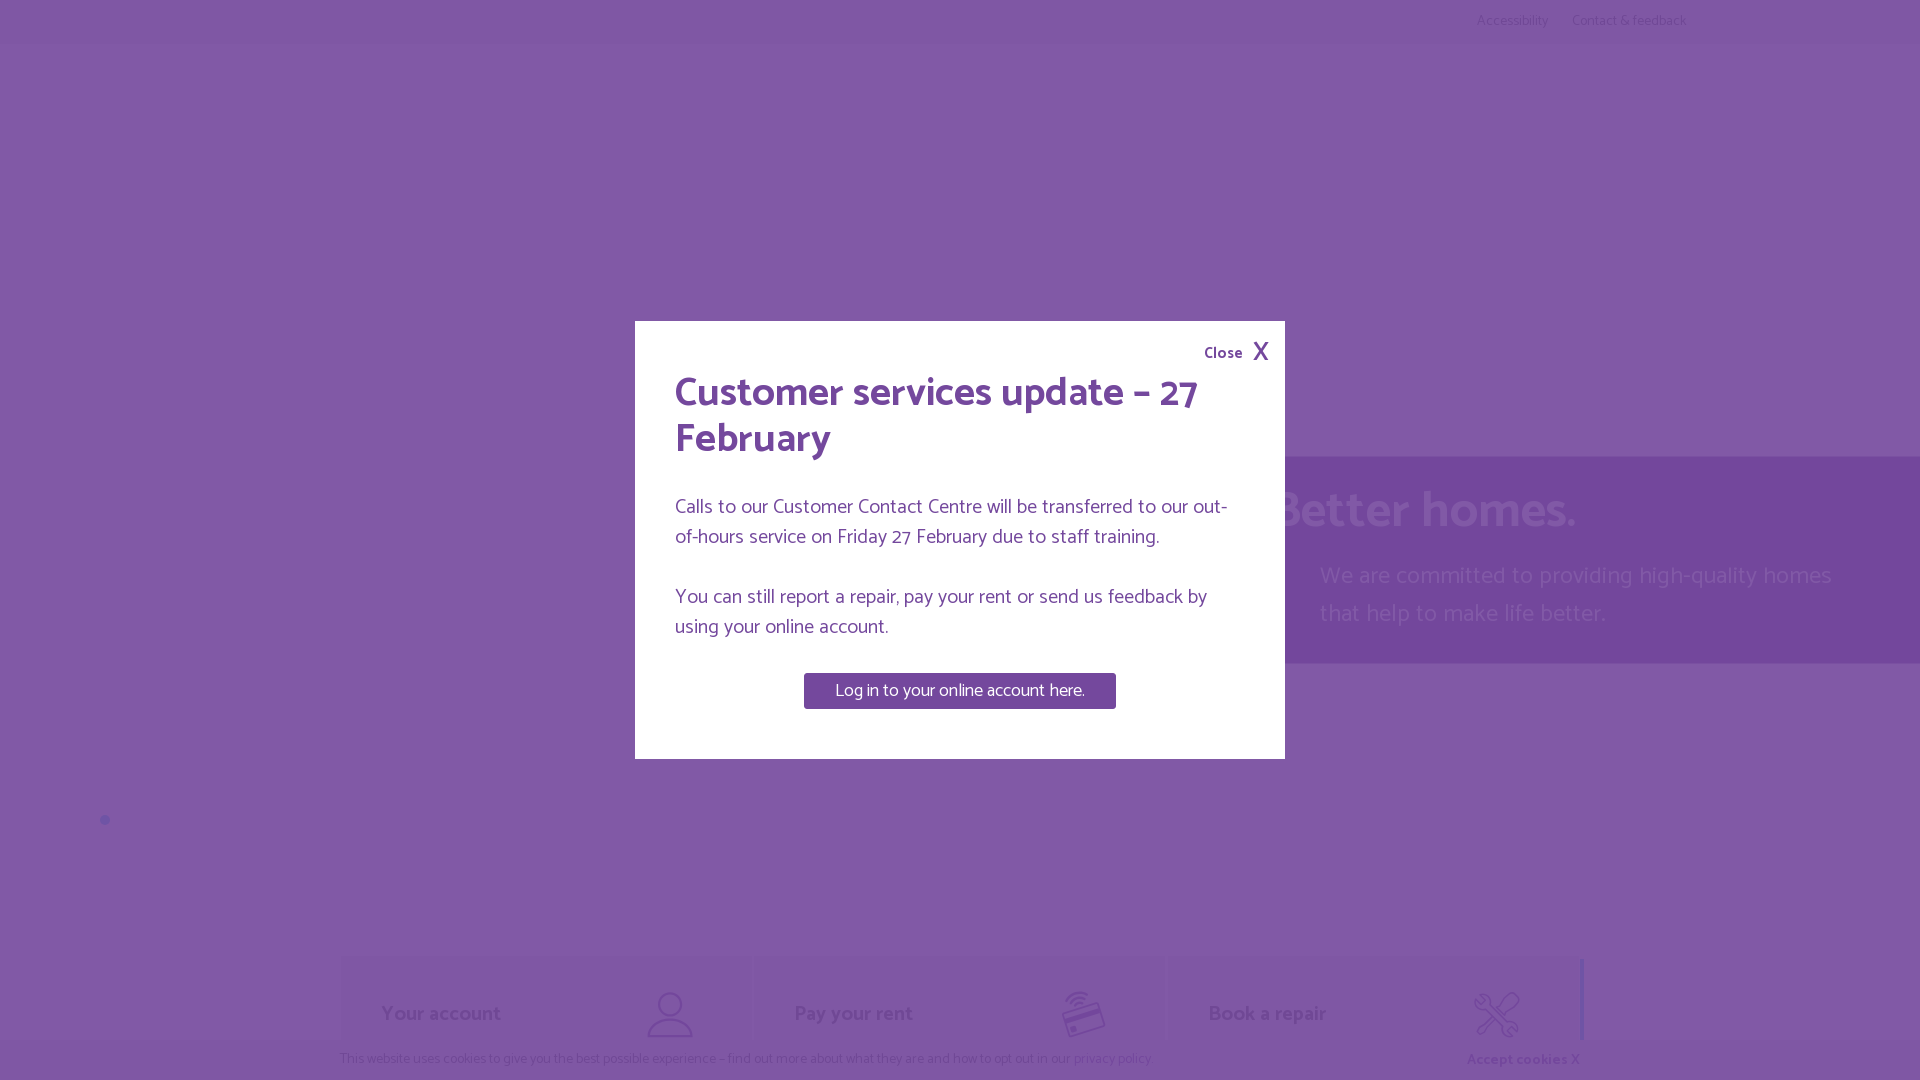

Retrieved page title: Watford Community Housing homepage | Watford Community Housing
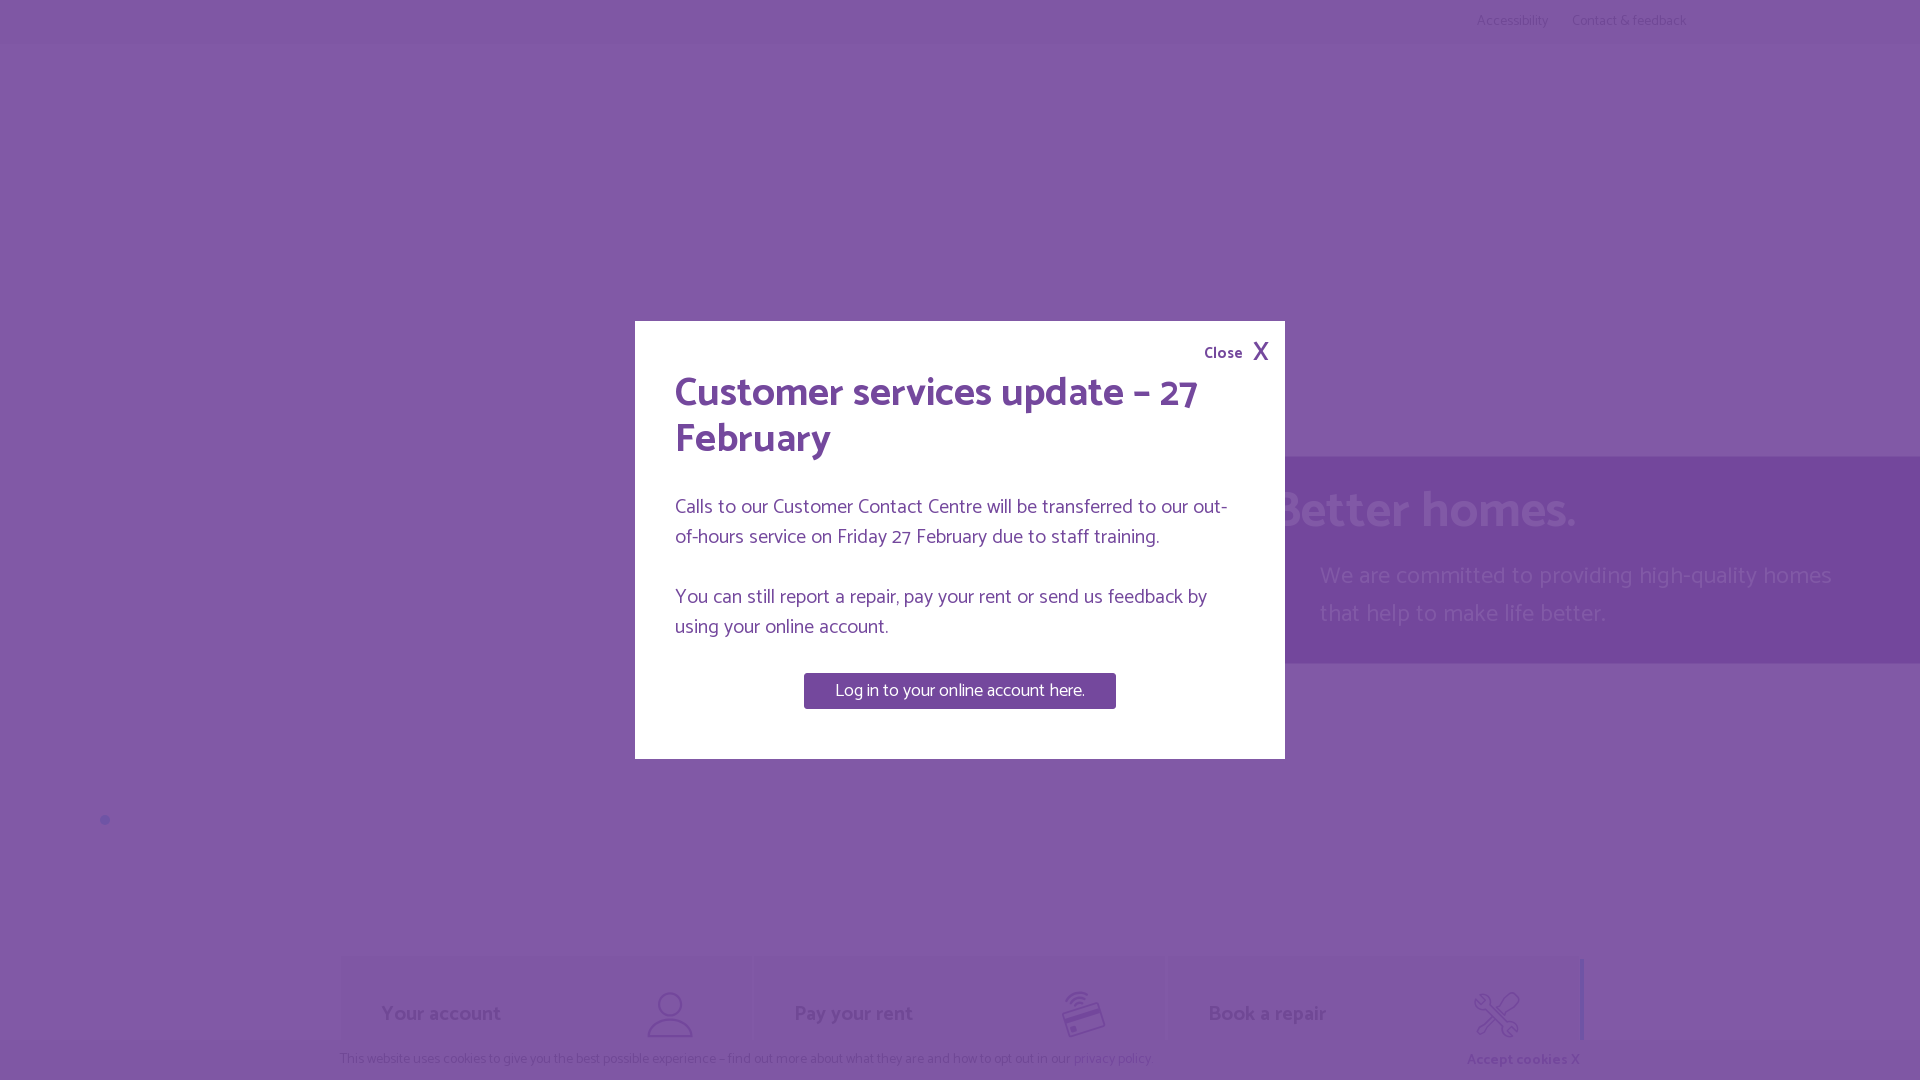

Waited for page to reach domcontentloaded state
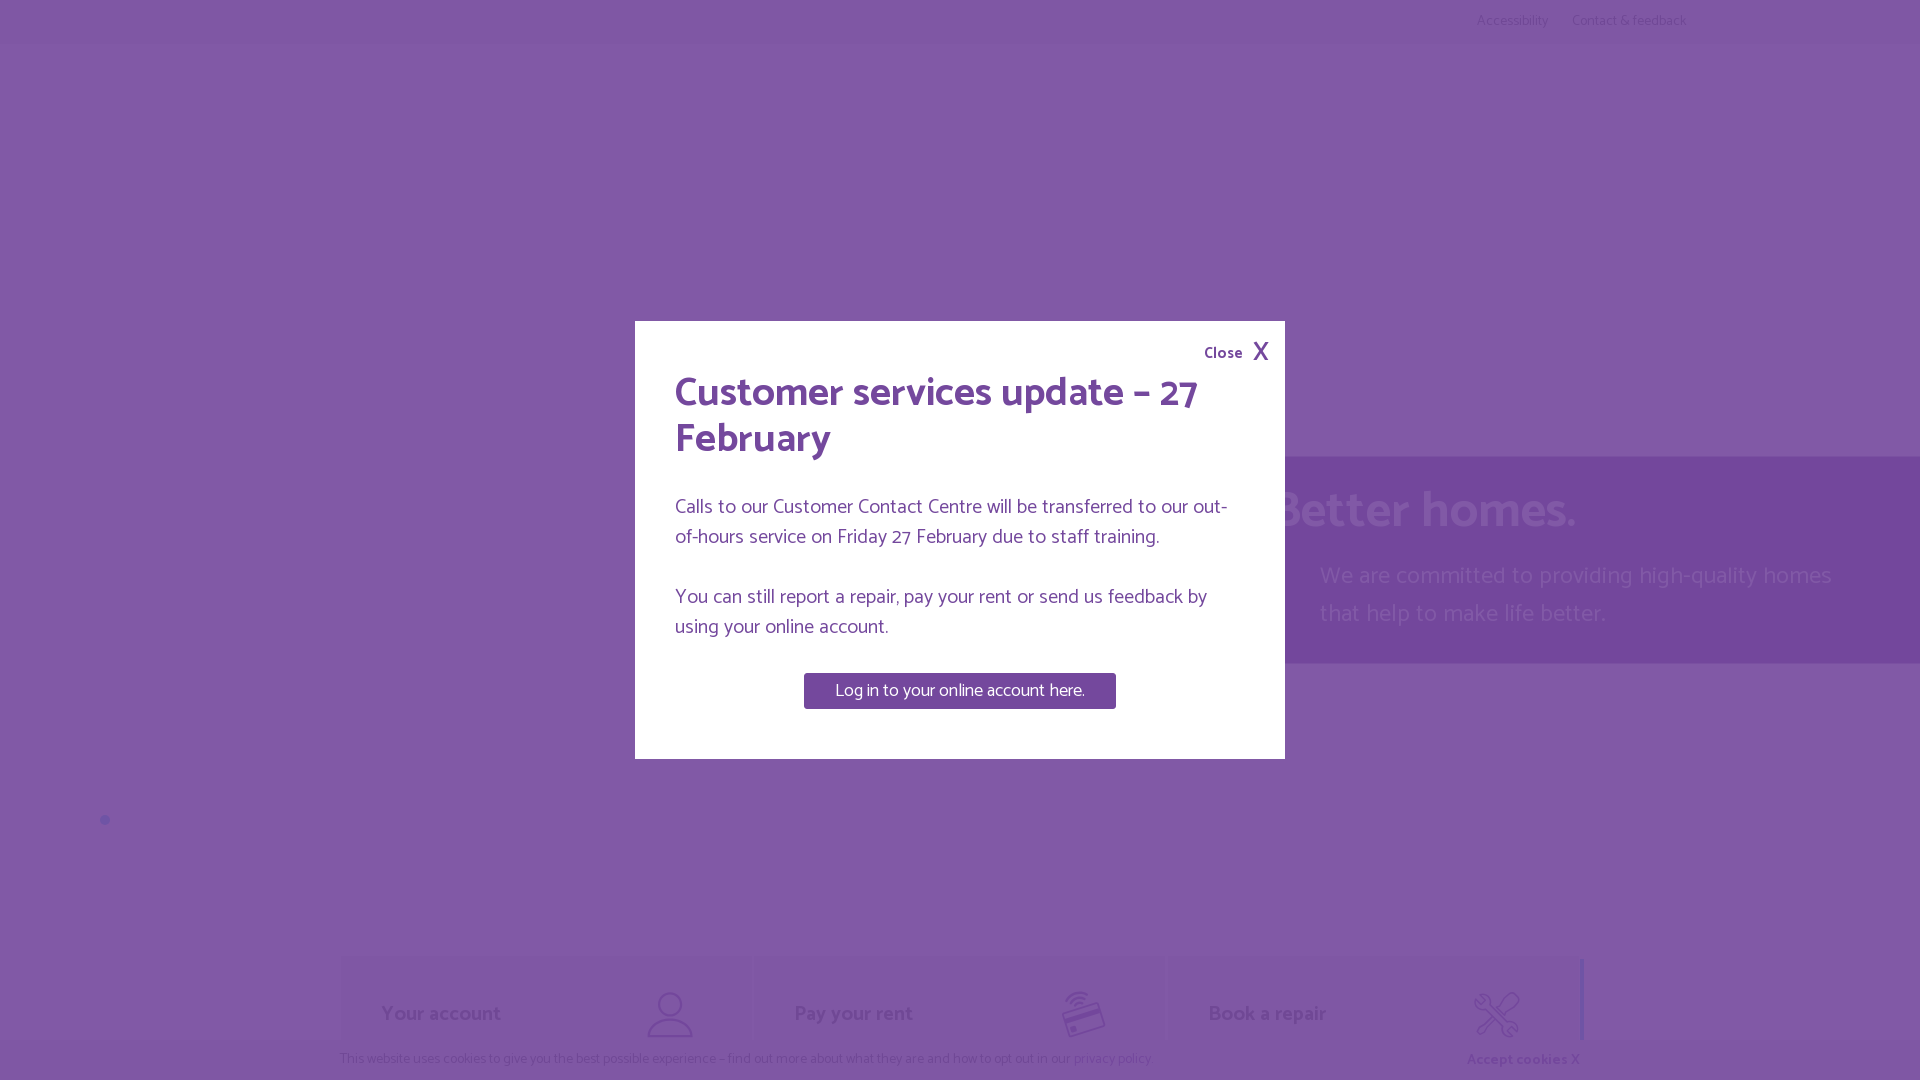

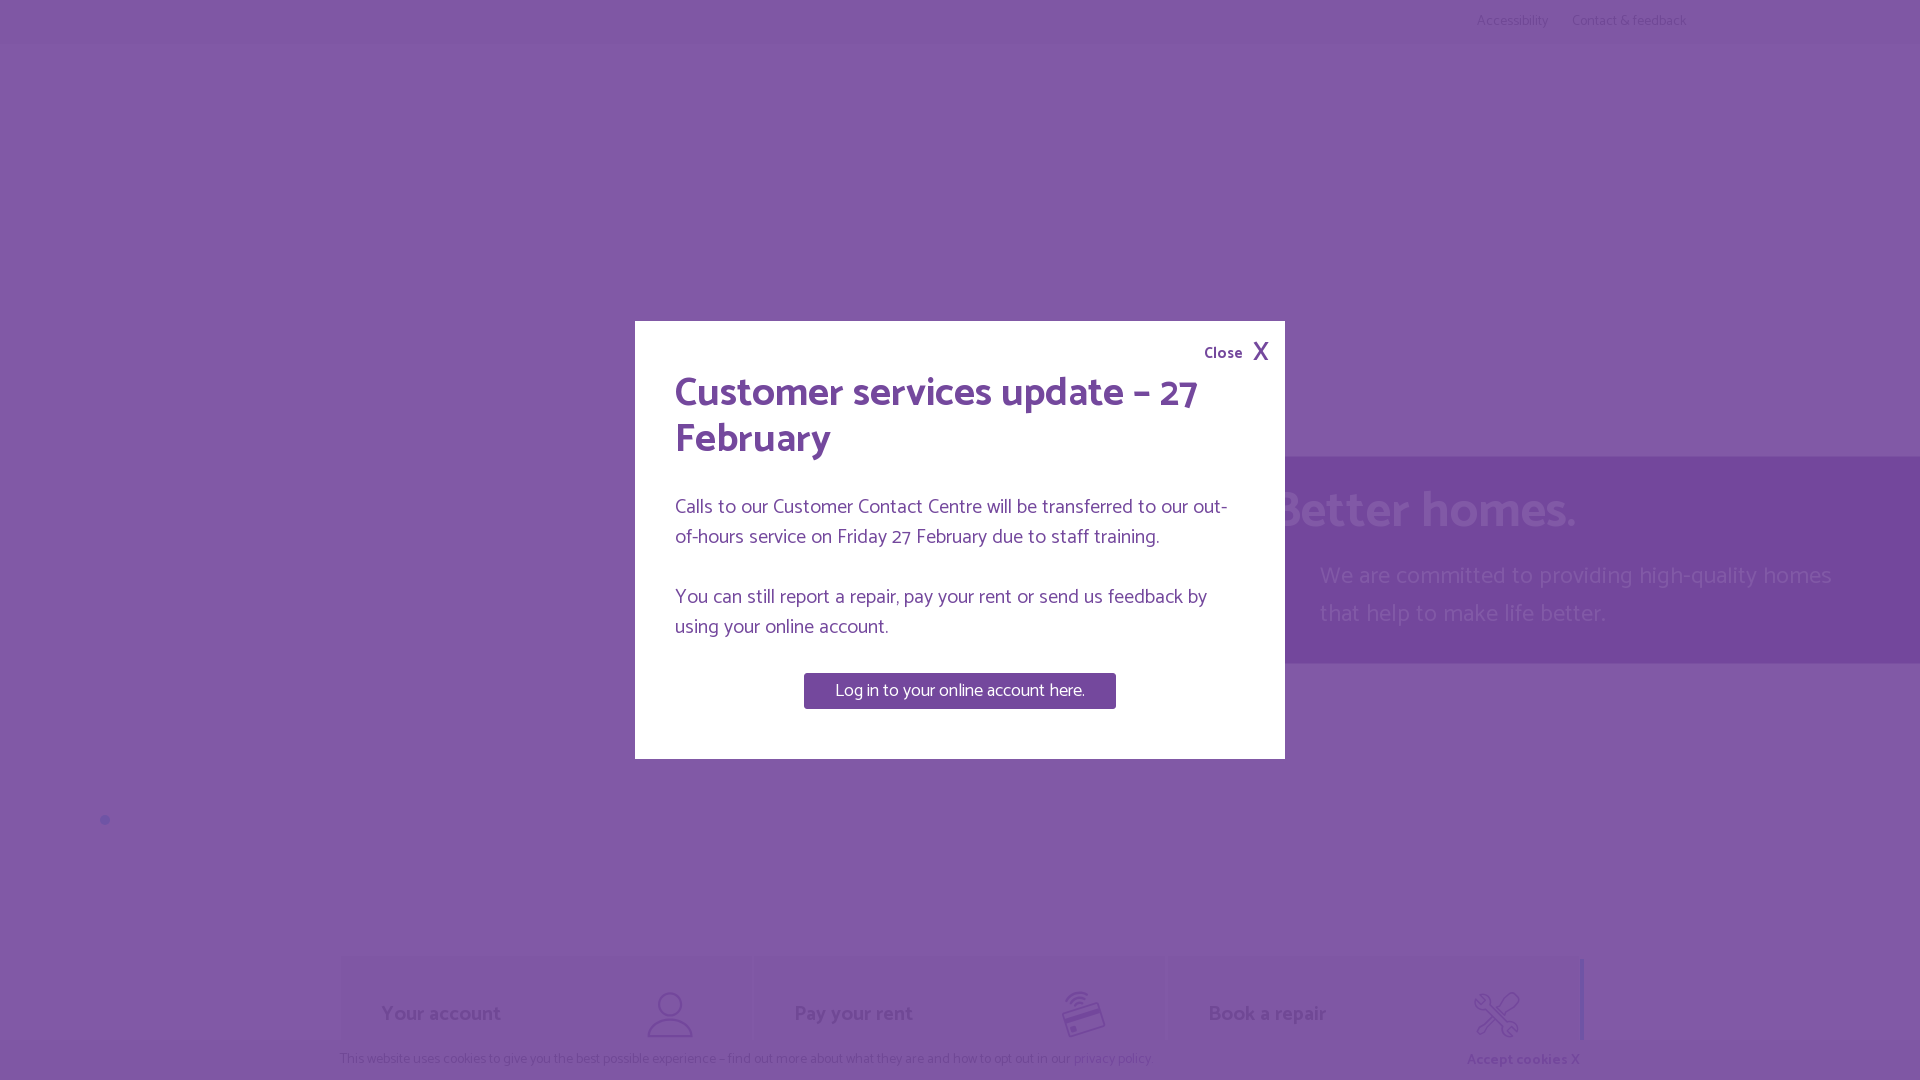